Navigates to a GitHub repository page, clicks the 'Code' button to open the dropdown menu, and locates the Download ZIP option to initiate a repository download.

Starting URL: https://github.com/mattbtr/HackingMitPython

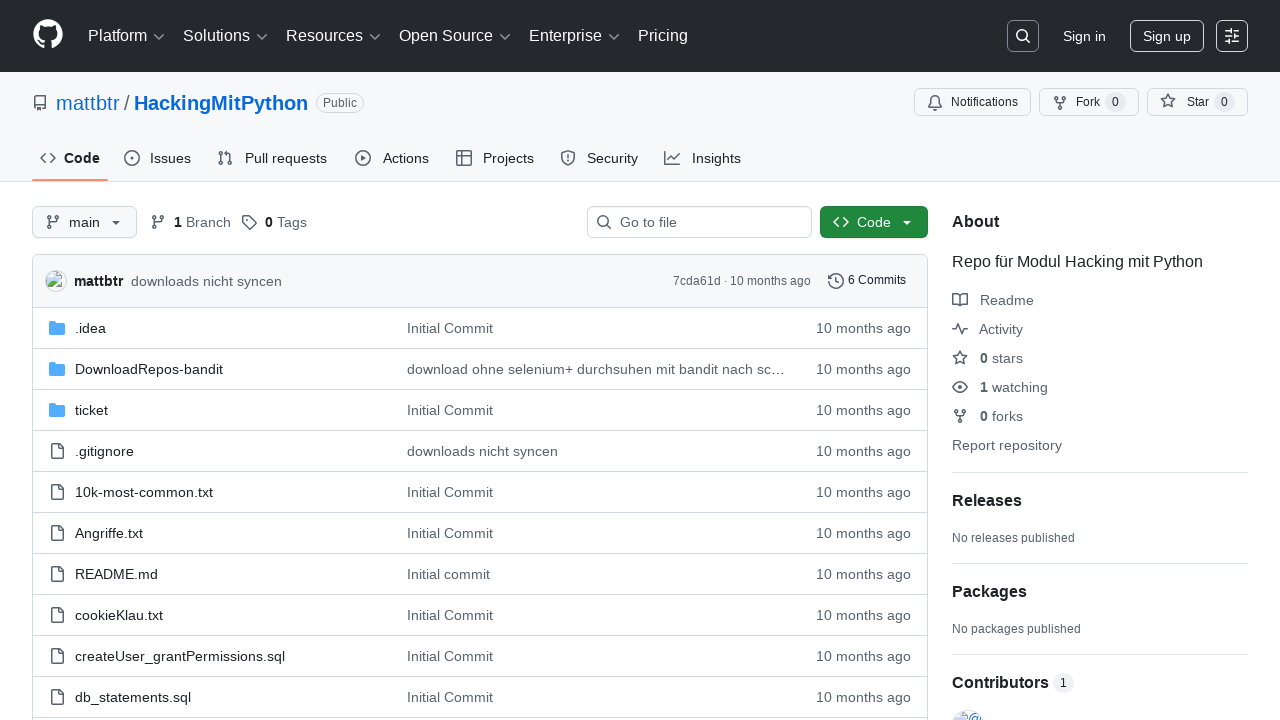

Waited for page to load with networkidle state
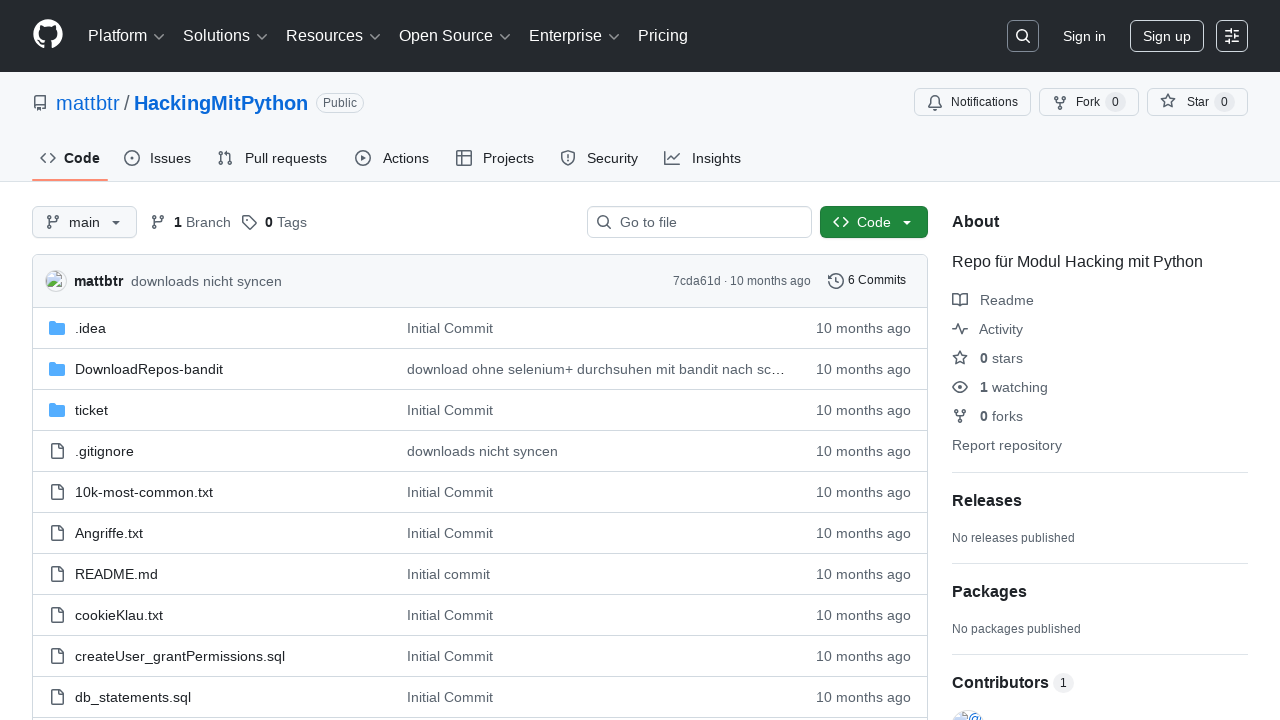

Clicked the 'Code' button to open dropdown menu at (874, 222) on button:has-text('Code')
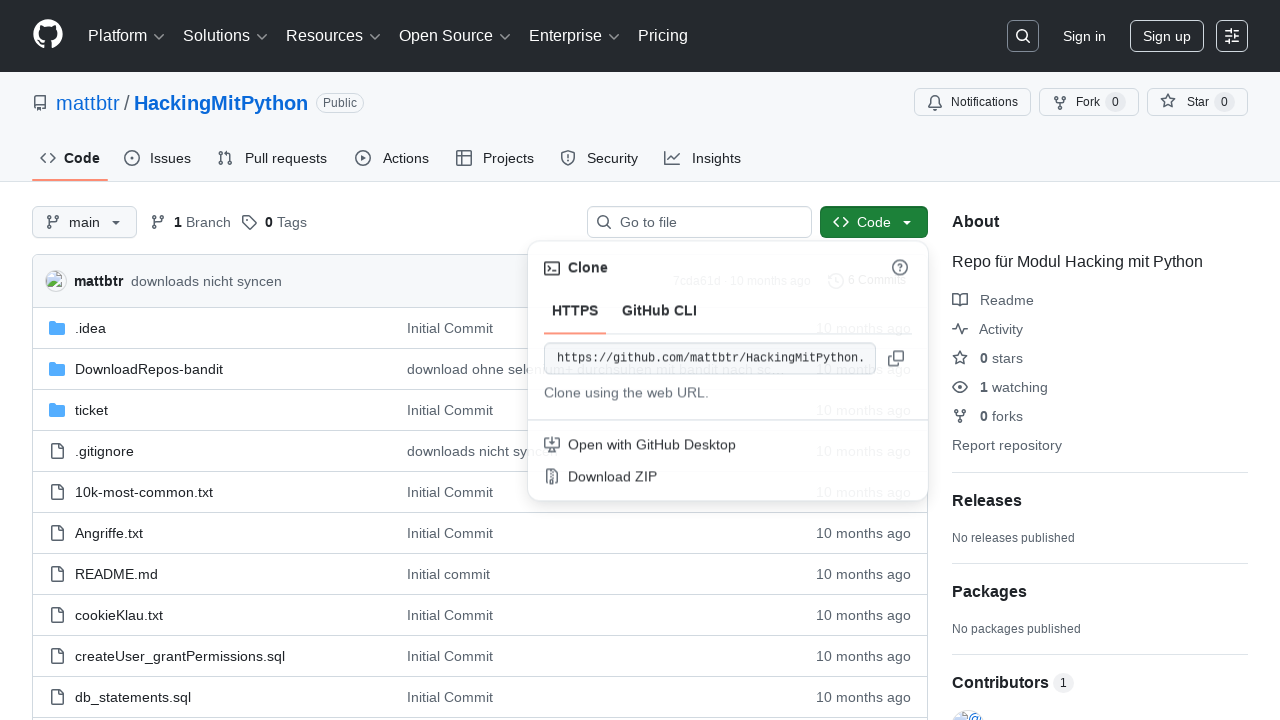

Dropdown menu appeared with 'Download ZIP' option visible
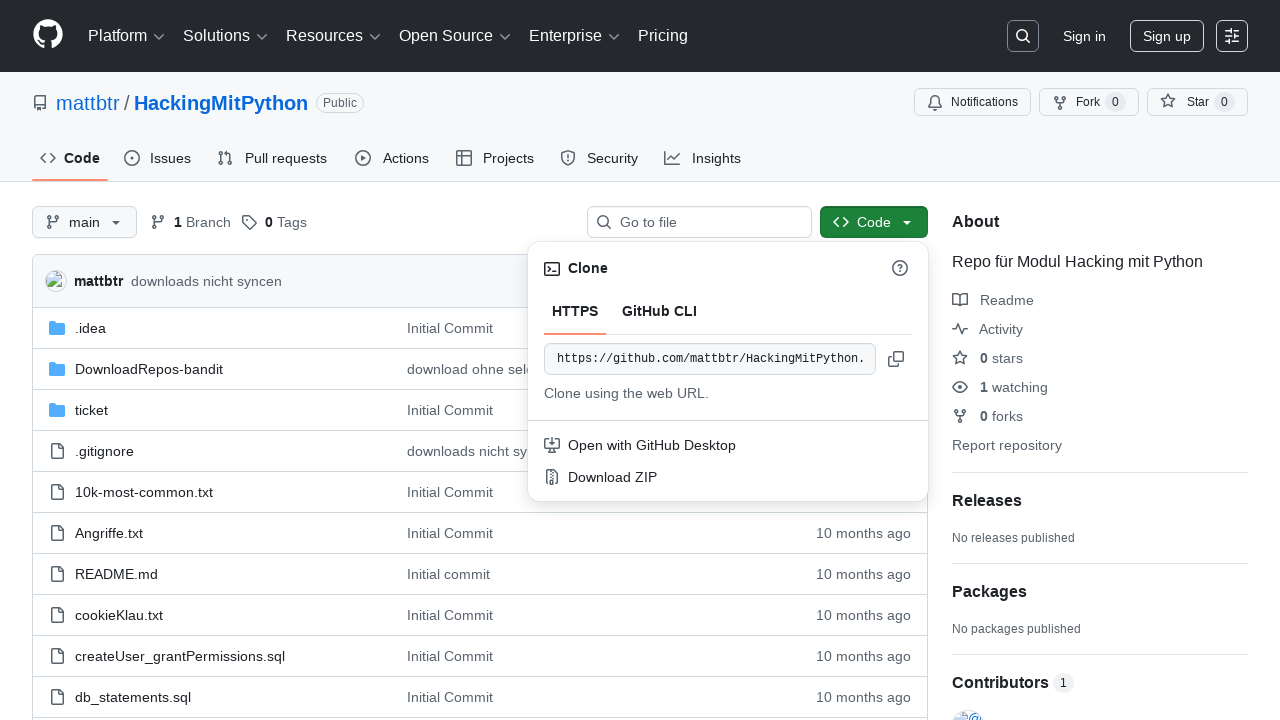

Clicked the 'Download ZIP' link to initiate repository download at (728, 477) on a:has(span:text('Download ZIP'))
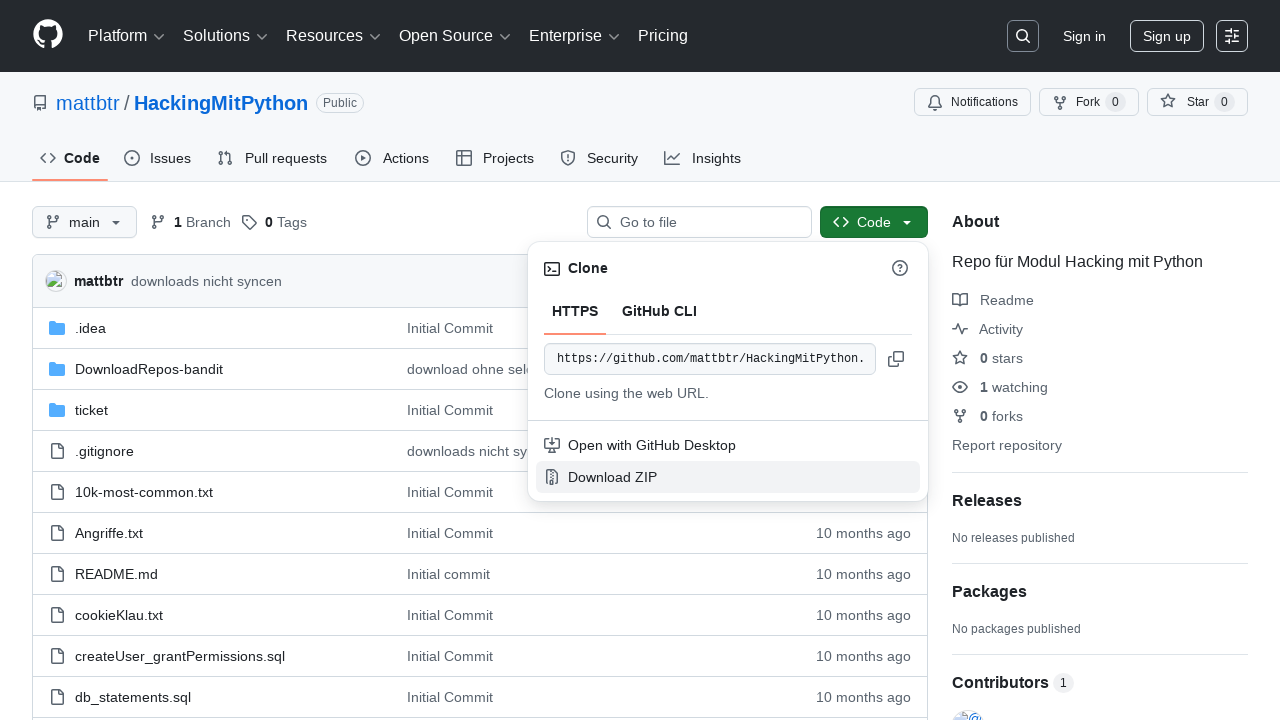

Waited 2 seconds for download to initiate
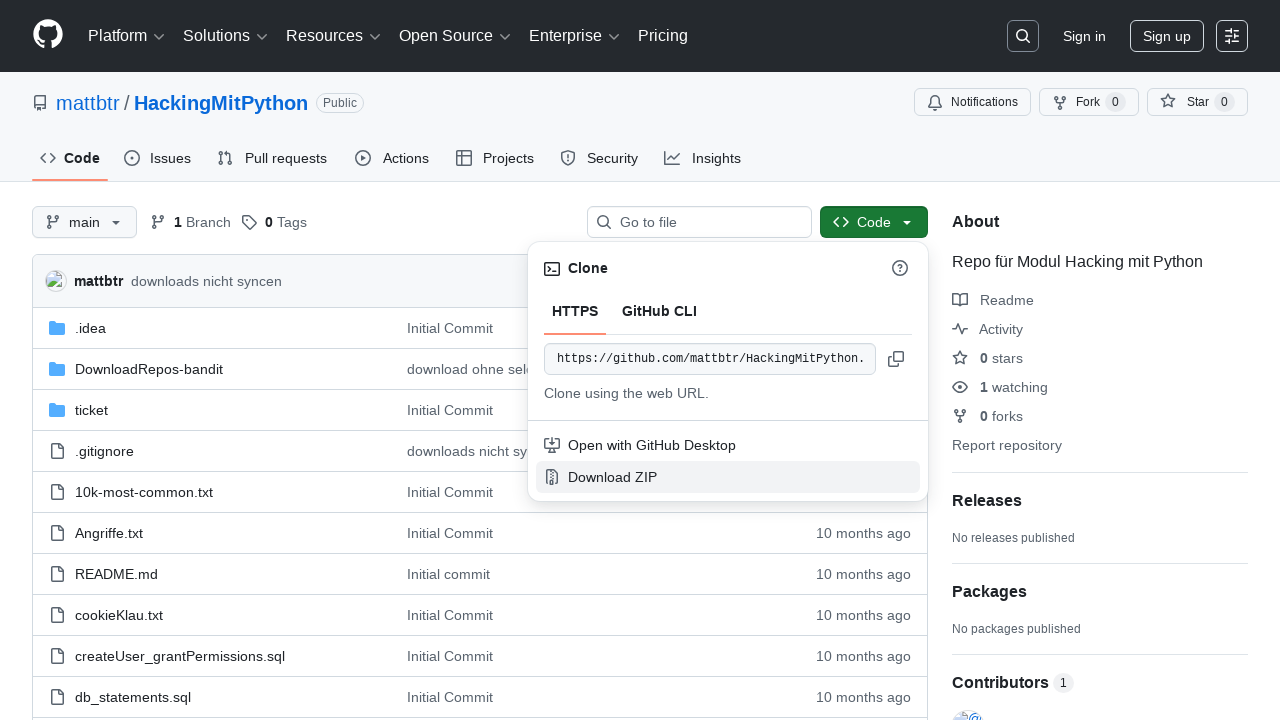

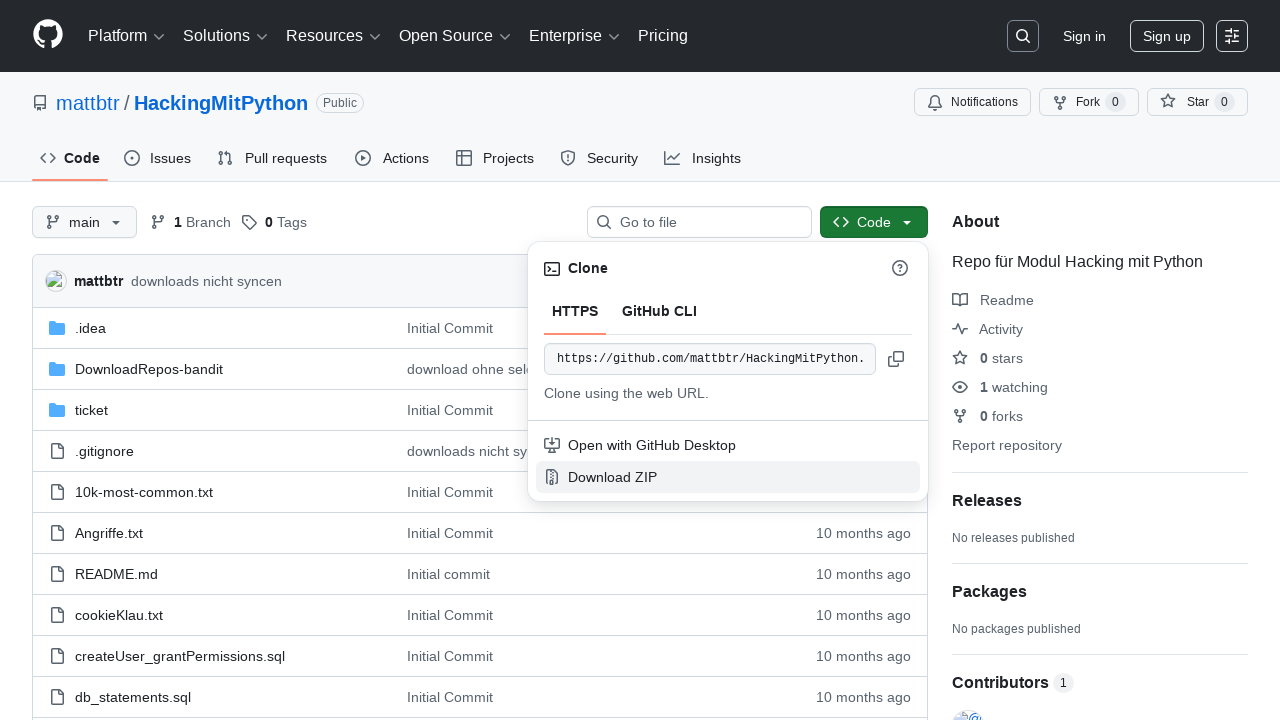